Tests dynamic page properties by waiting for a button to become visible after page load

Starting URL: https://demoqa.com/dynamic-properties

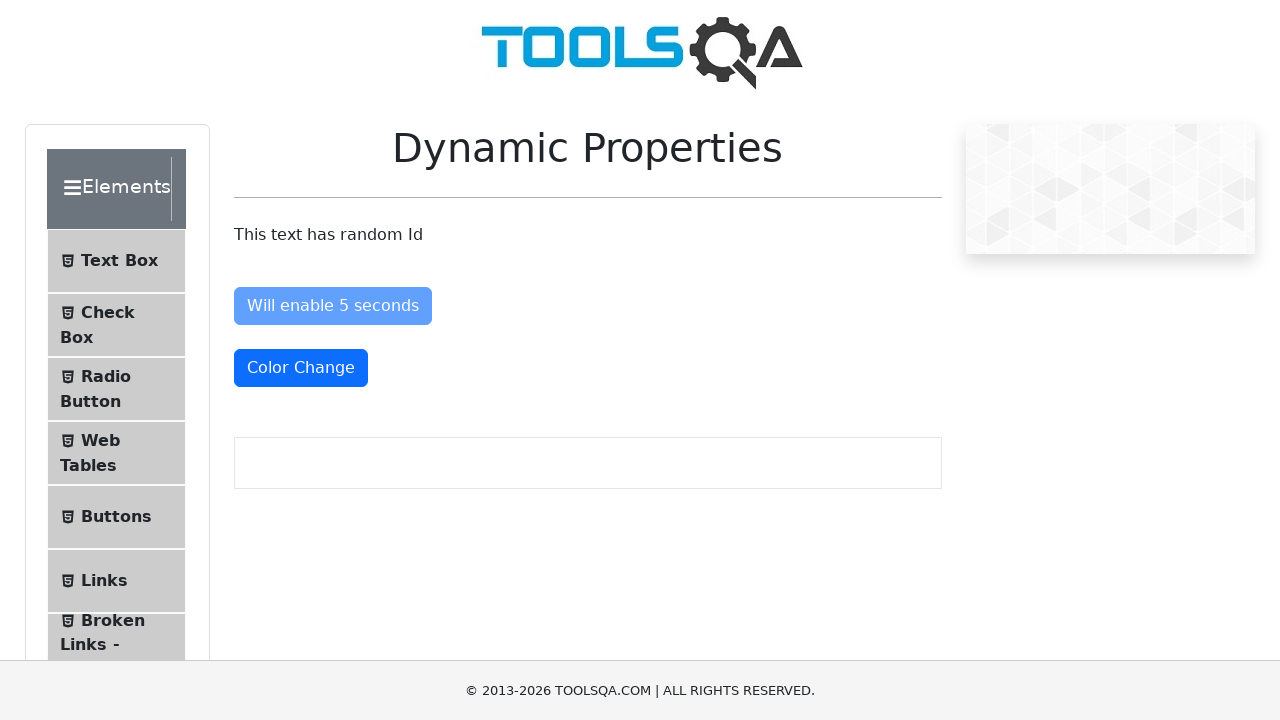

Waited for 'Visible After 5 seconds' button to become visible
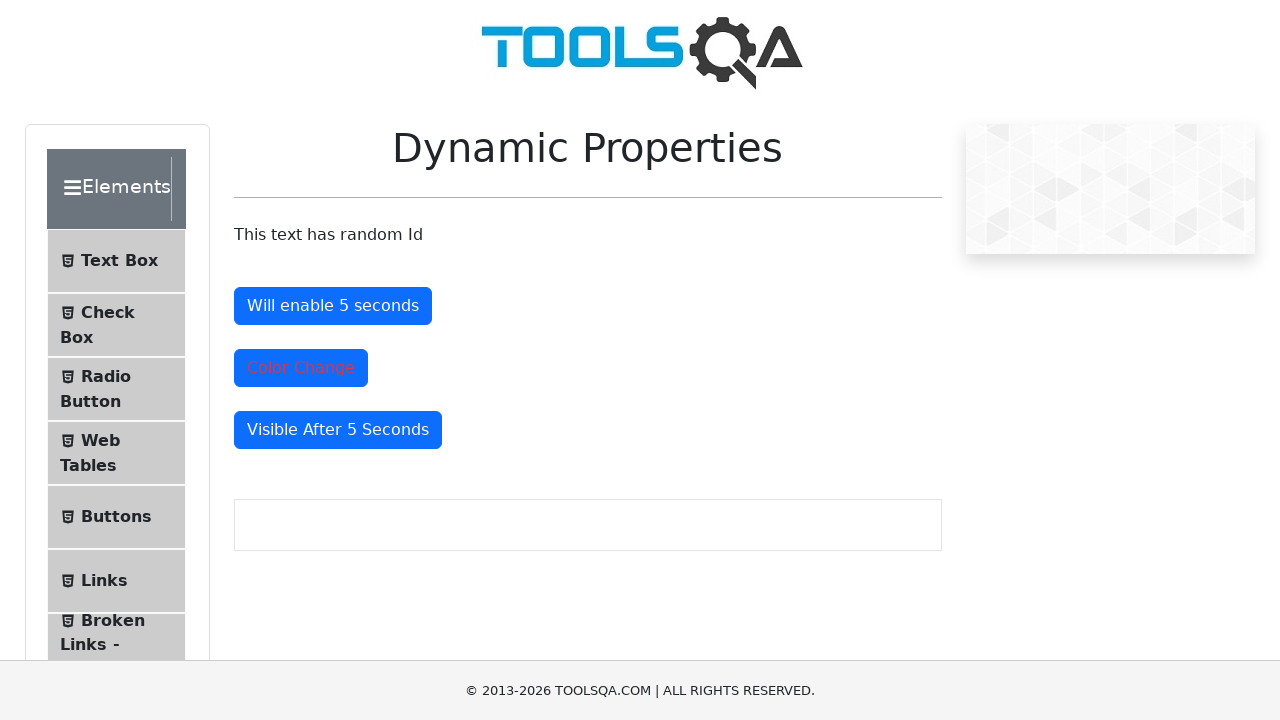

Located the visible button element
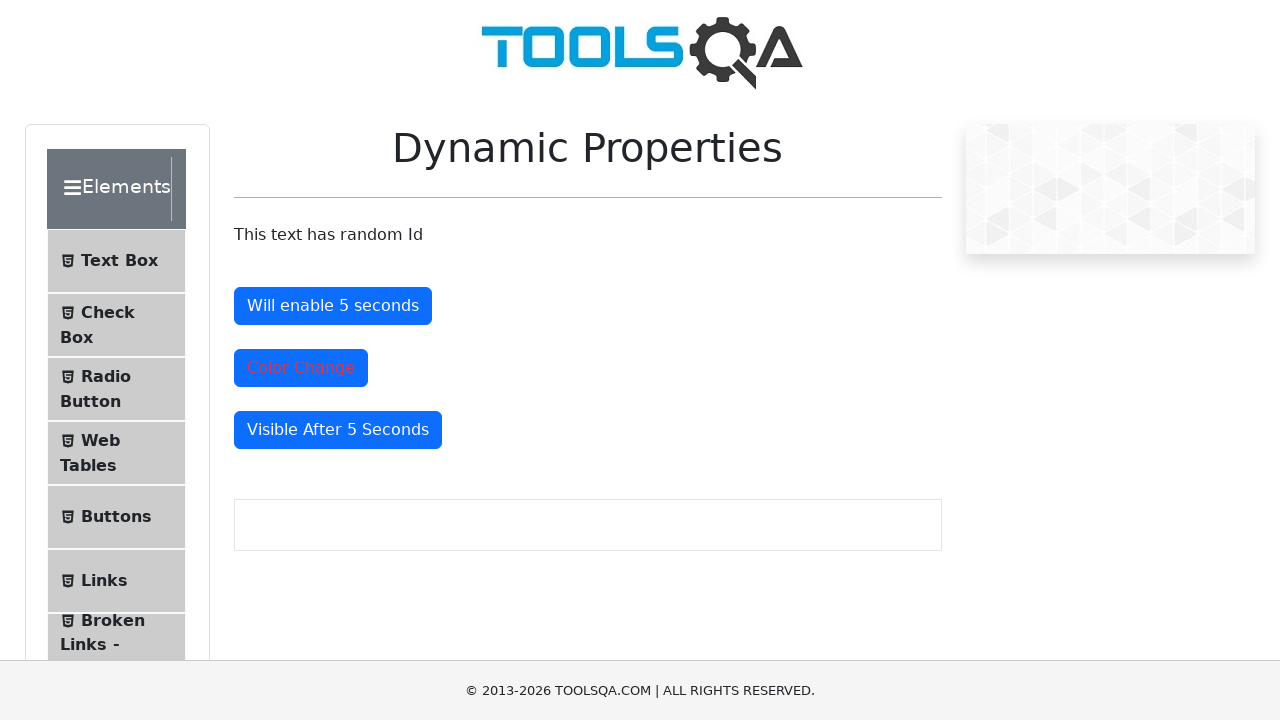

Verified that the button is enabled
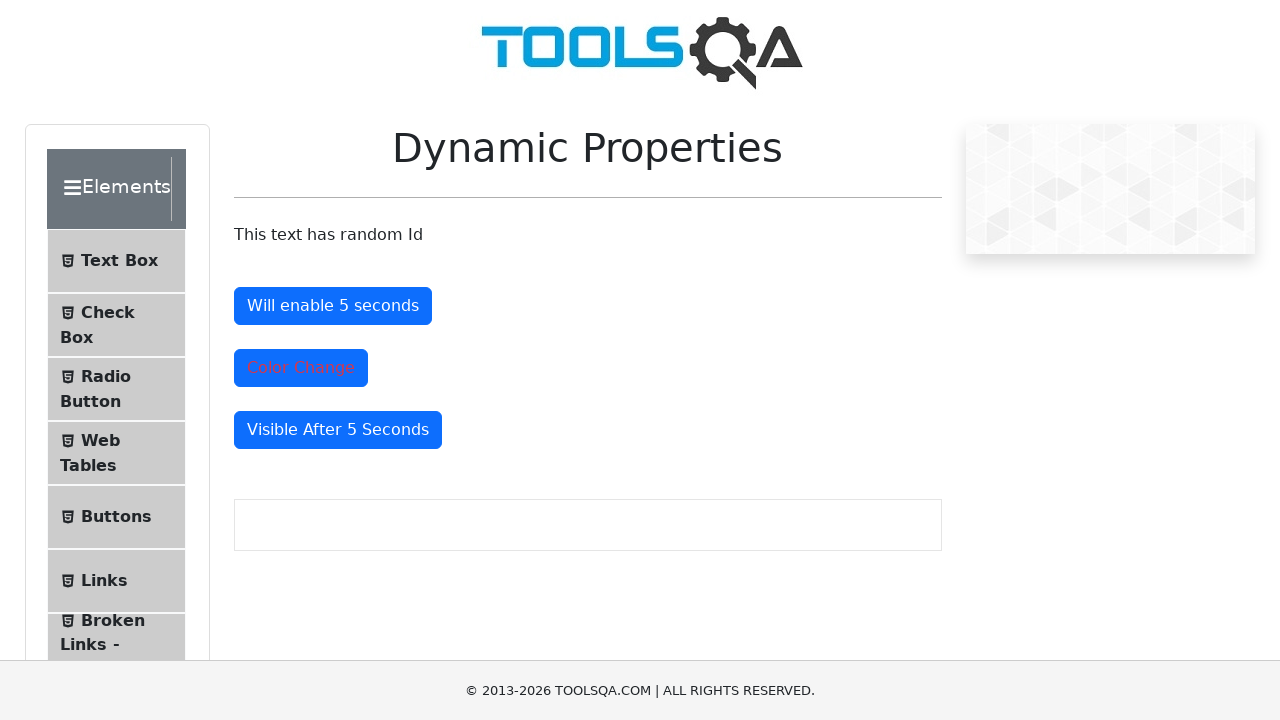

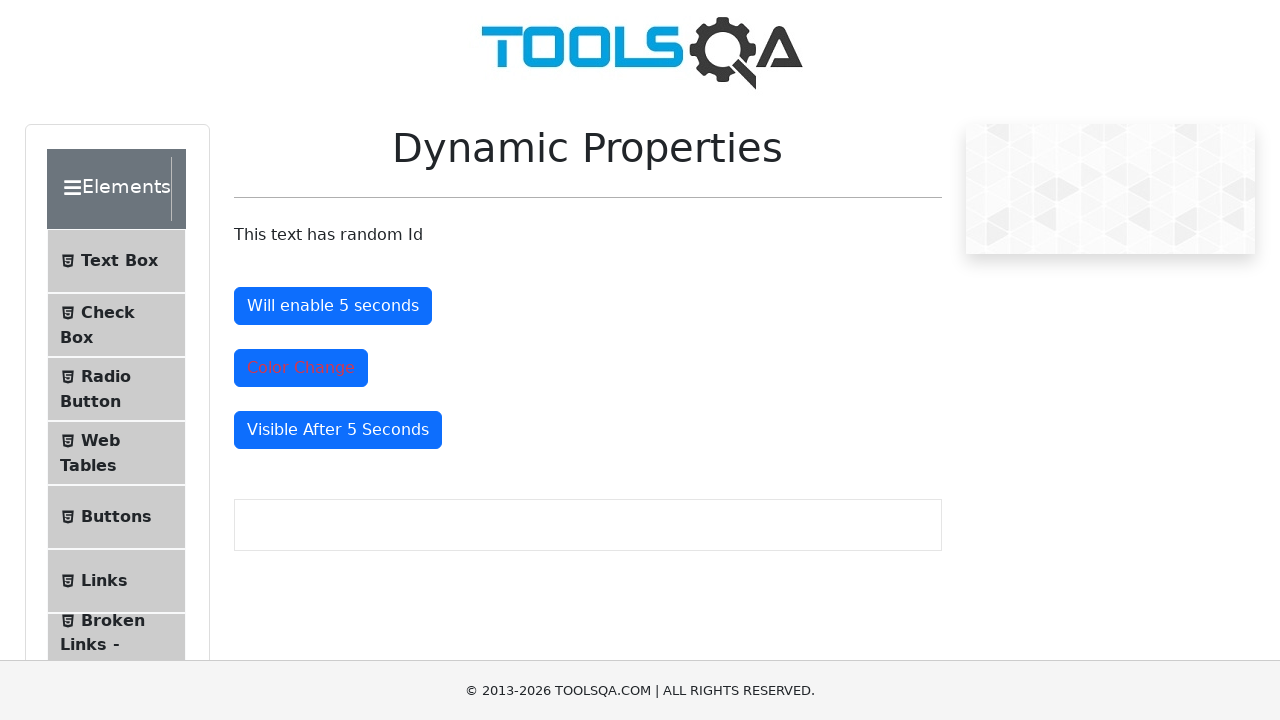